Tests a web form by filling in personal information fields including name, job title, selecting radio buttons and checkboxes, choosing dropdown options, entering a date, and submitting the form

Starting URL: https://formy-project.herokuapp.com/form

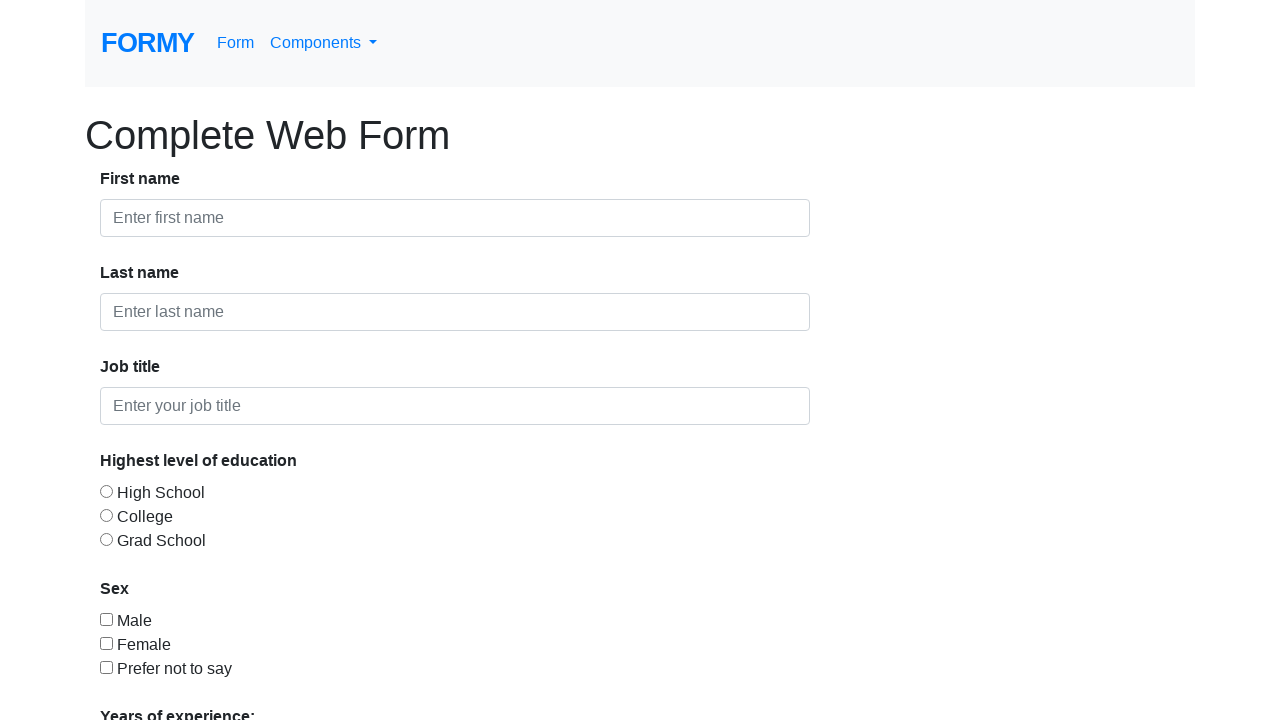

Filled first name field with 'Daniel' on #first-name
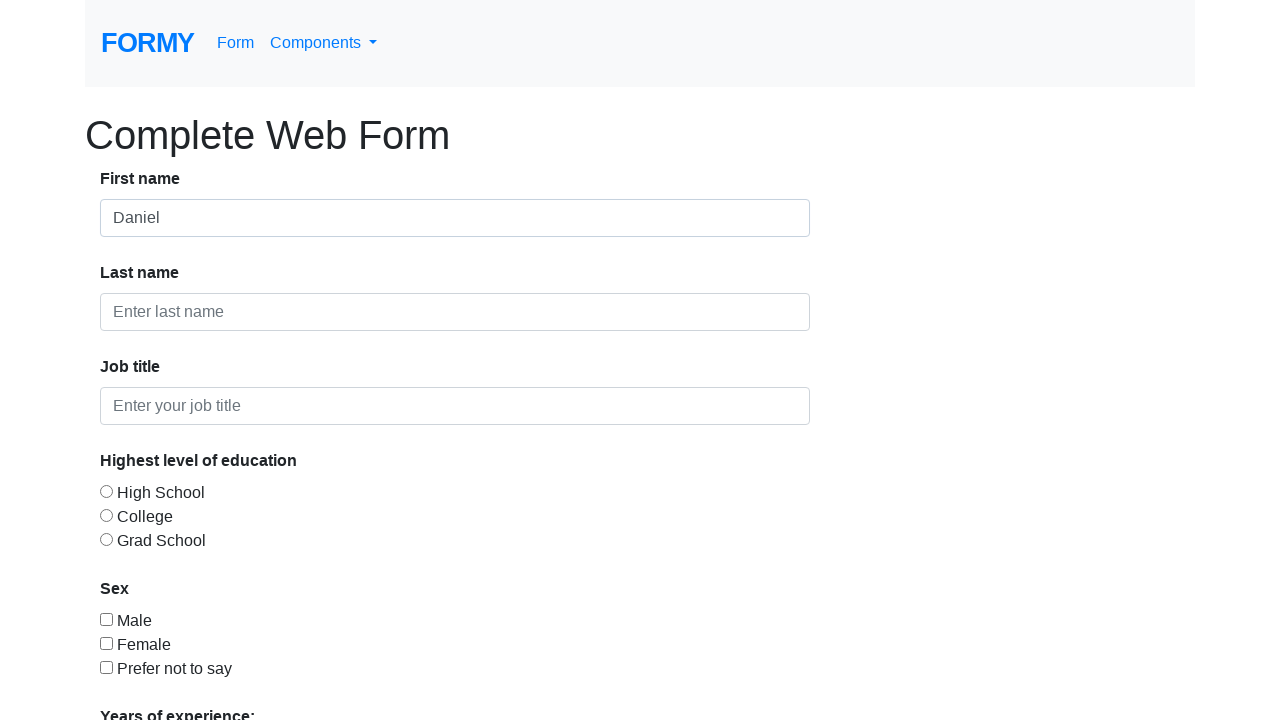

Filled last name field with 'James' on #last-name
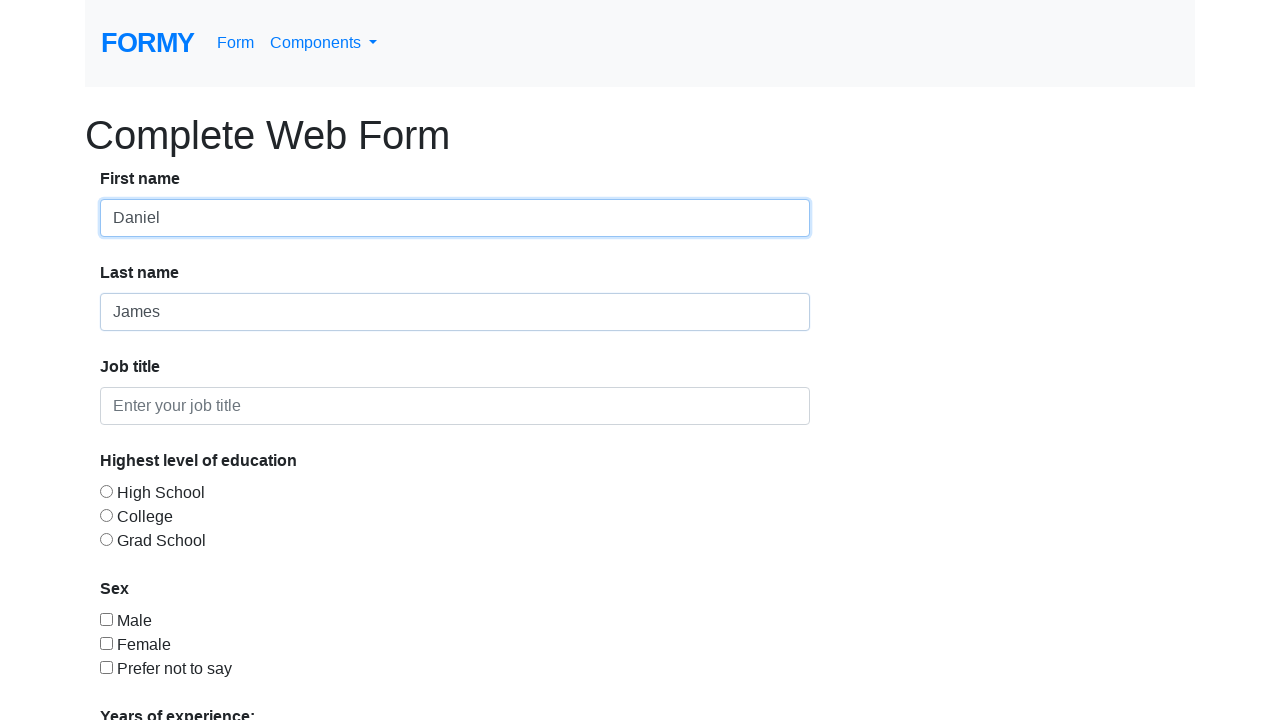

Filled job title field with 'QA Engineer' on #job-title
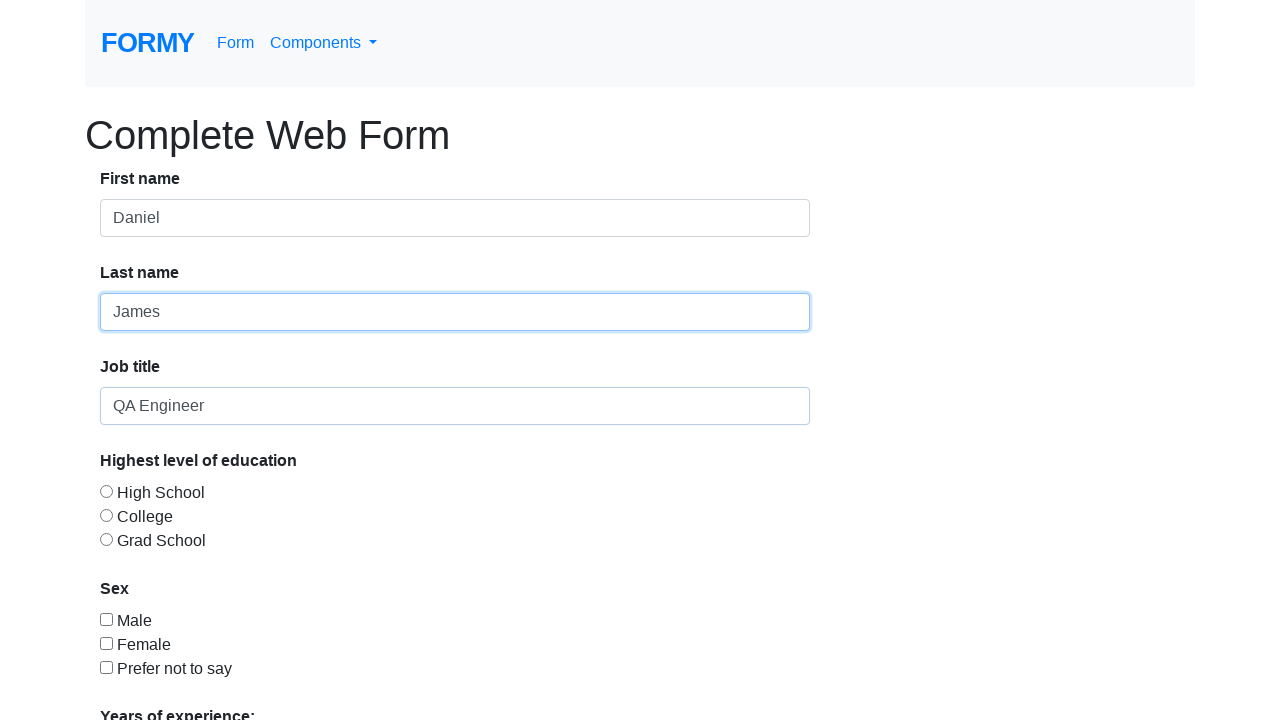

Selected radio button for education level at (106, 515) on #radio-button-2
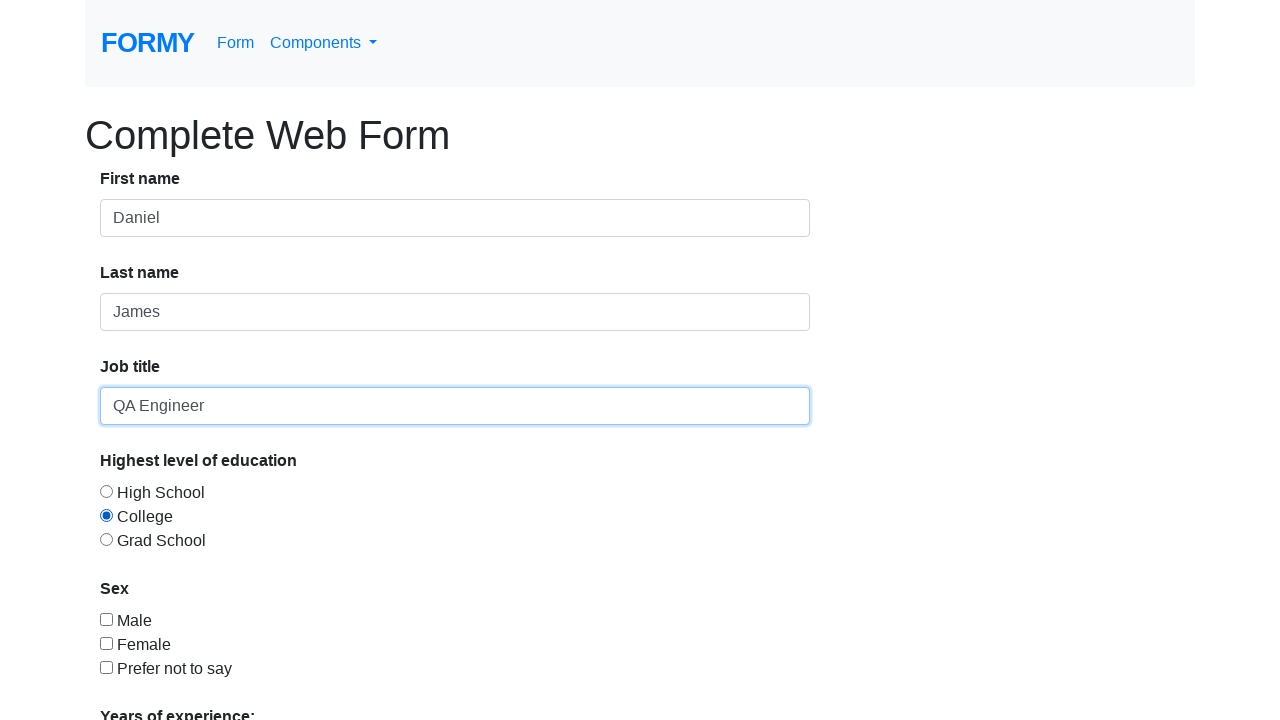

Selected checkbox for gender at (106, 643) on #checkbox-2
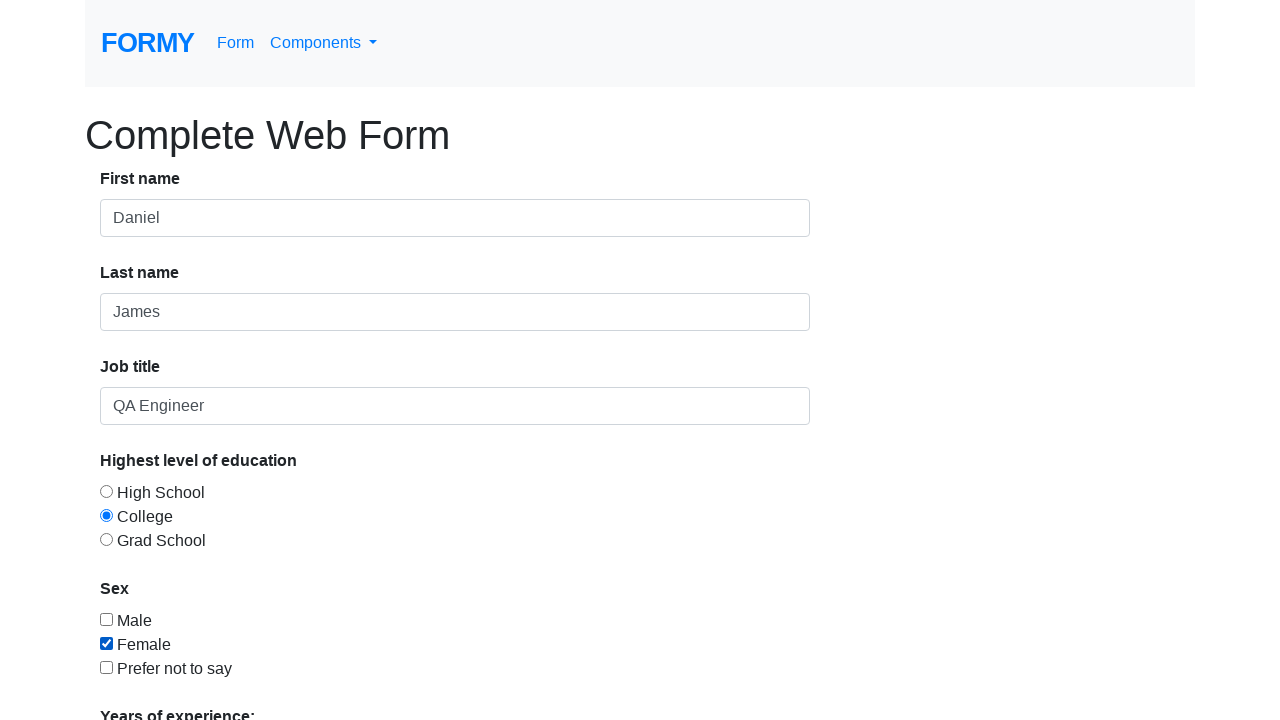

Selected '1' from years of experience dropdown on select
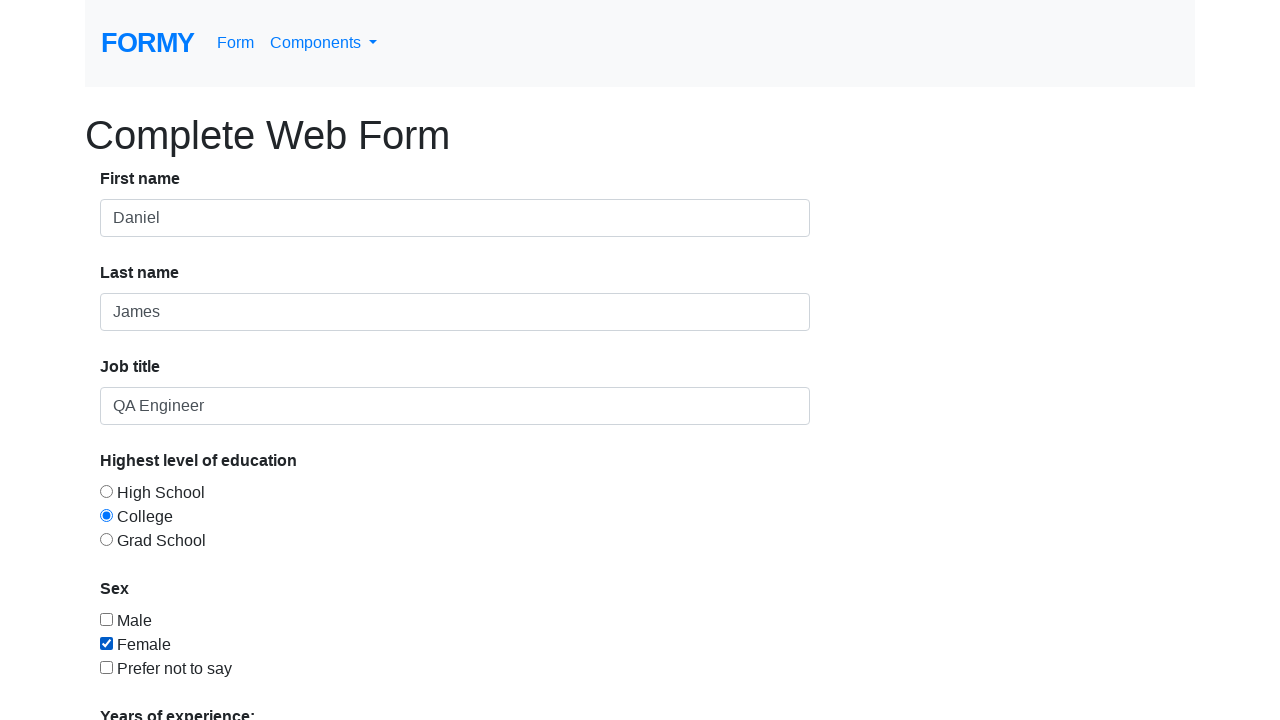

Filled date picker with '05/28/2019' on #datepicker
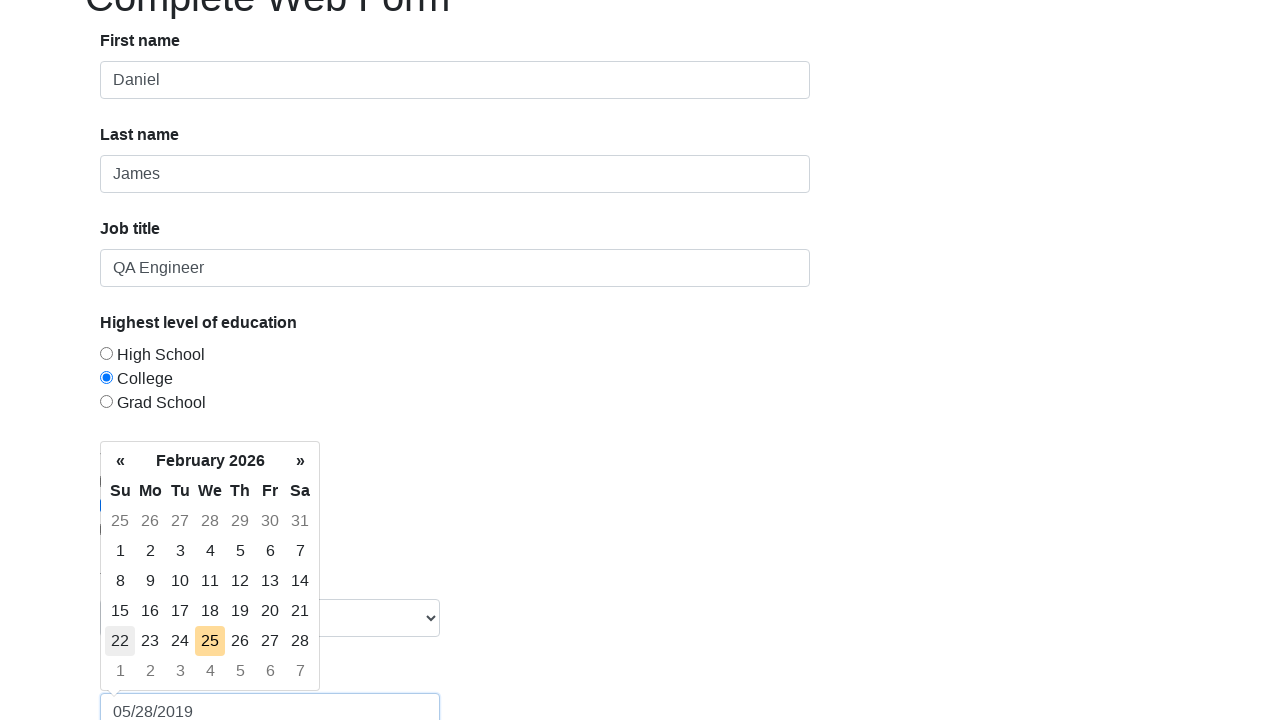

Clicked form submit button at (148, 680) on .btn.btn-lg.btn-primary
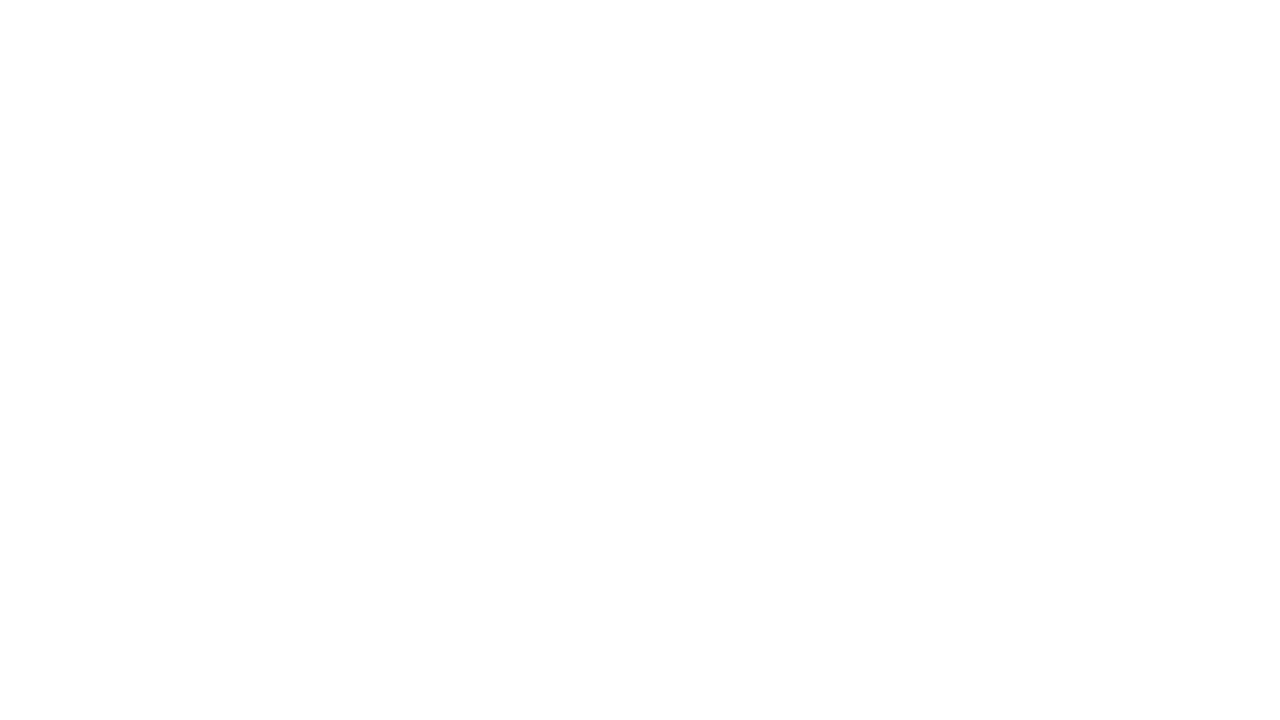

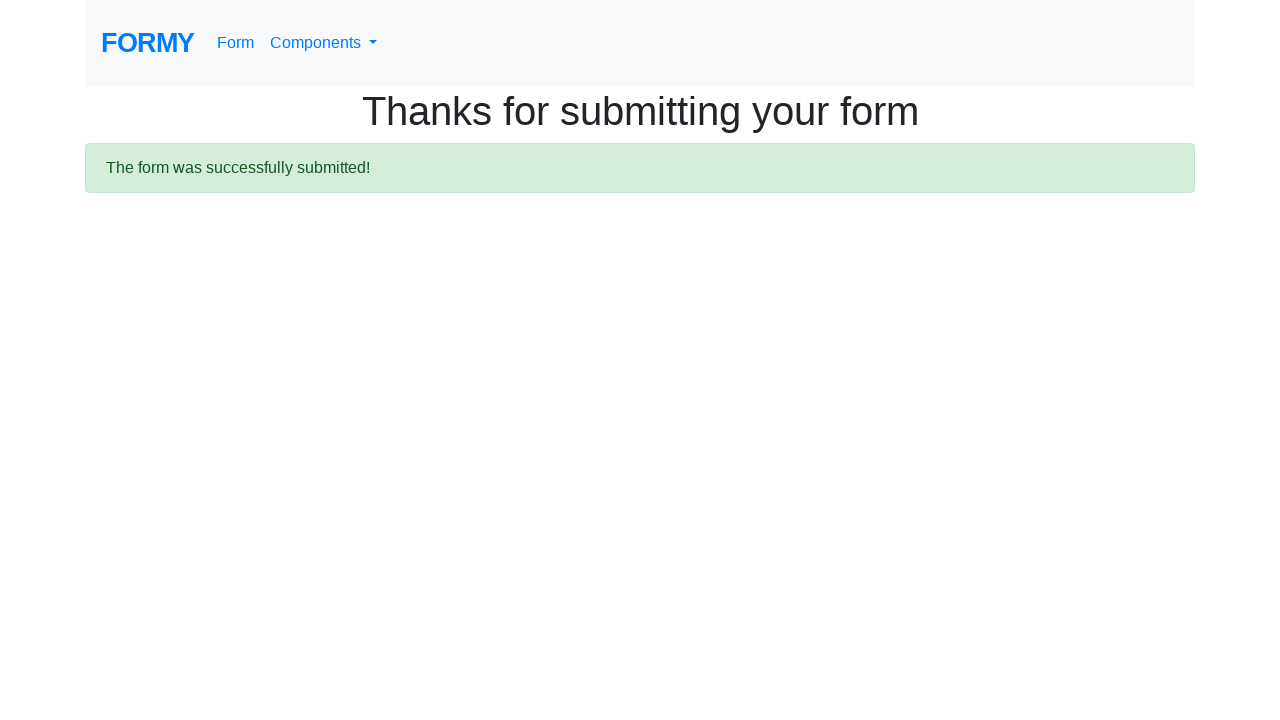